Tests form filling on DemoQA text-box page using ID selectors - fills name, email, and address fields then submits the form

Starting URL: https://demoqa.com/text-box

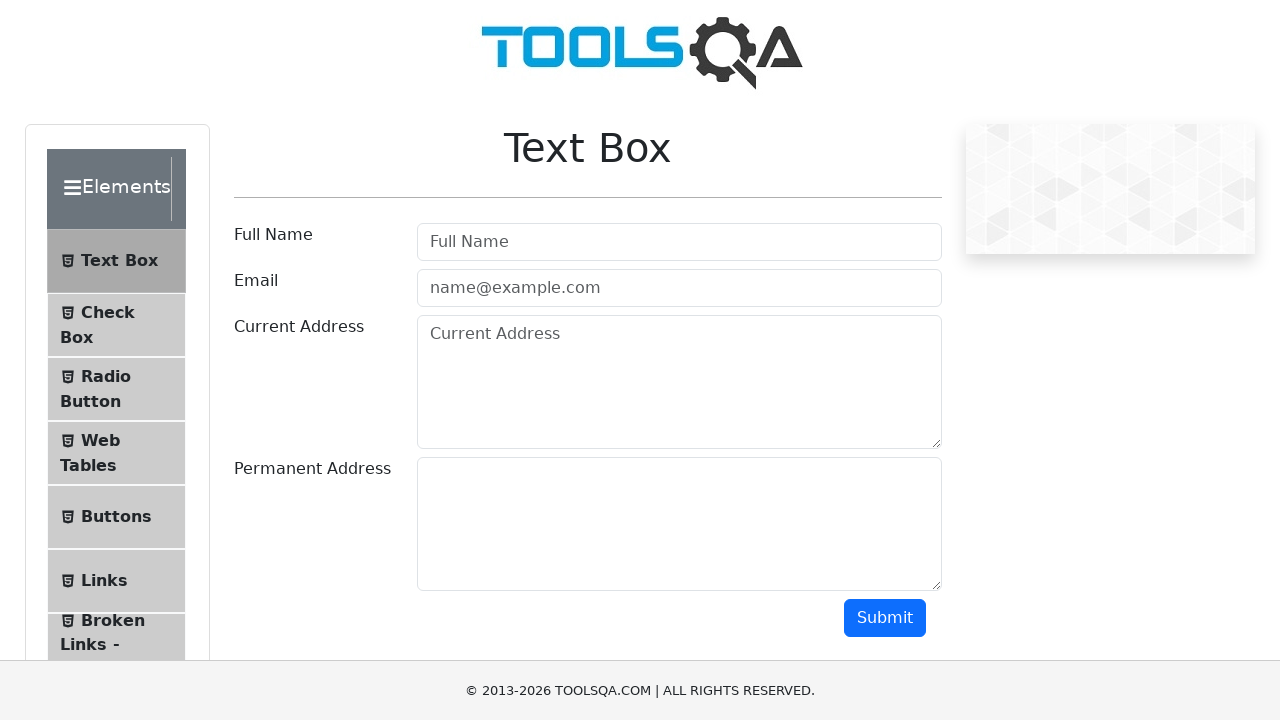

Filled name field with 'Jose' on #userName
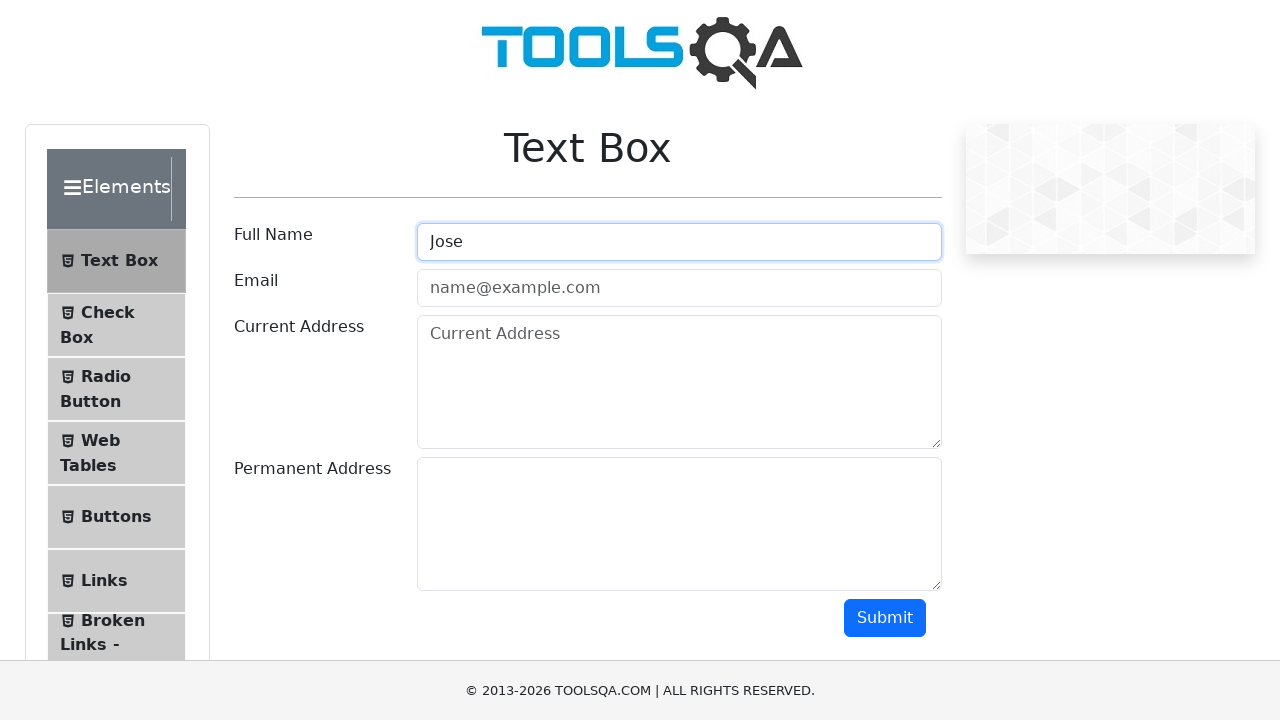

Filled email field with 'asd@gmail.com' on #userEmail
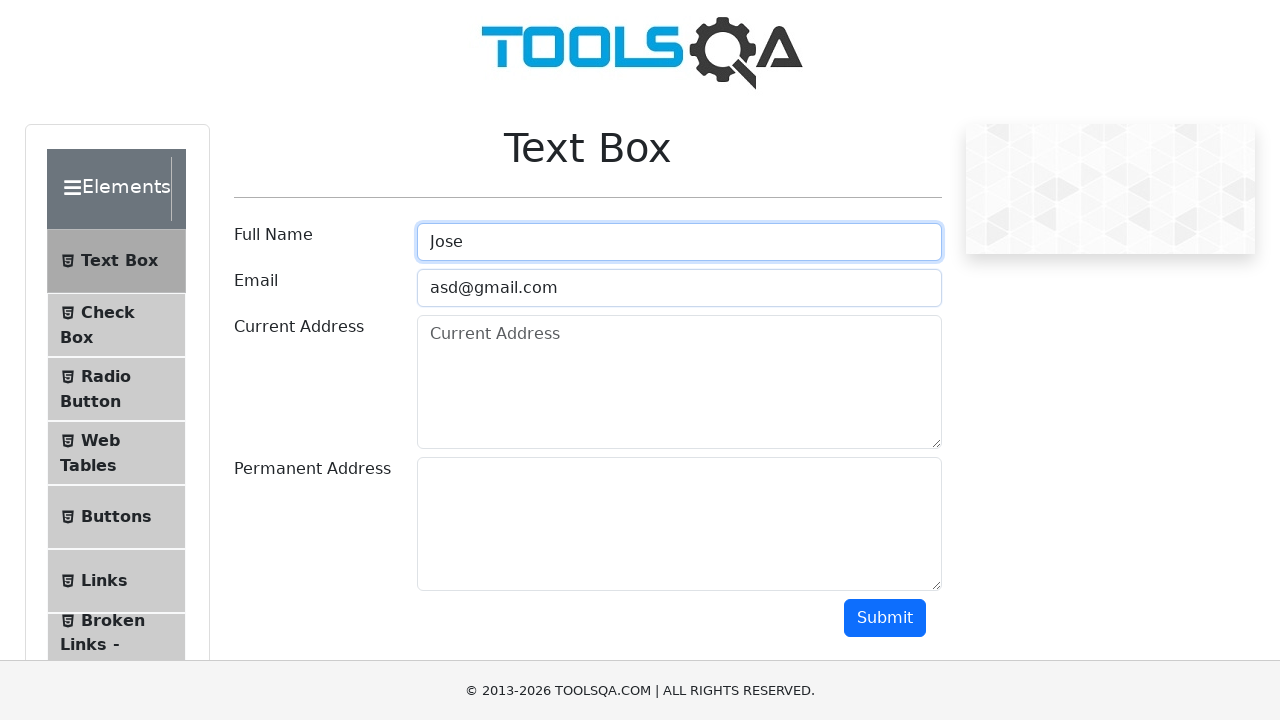

Filled current address field with 'descripcion' on #currentAddress
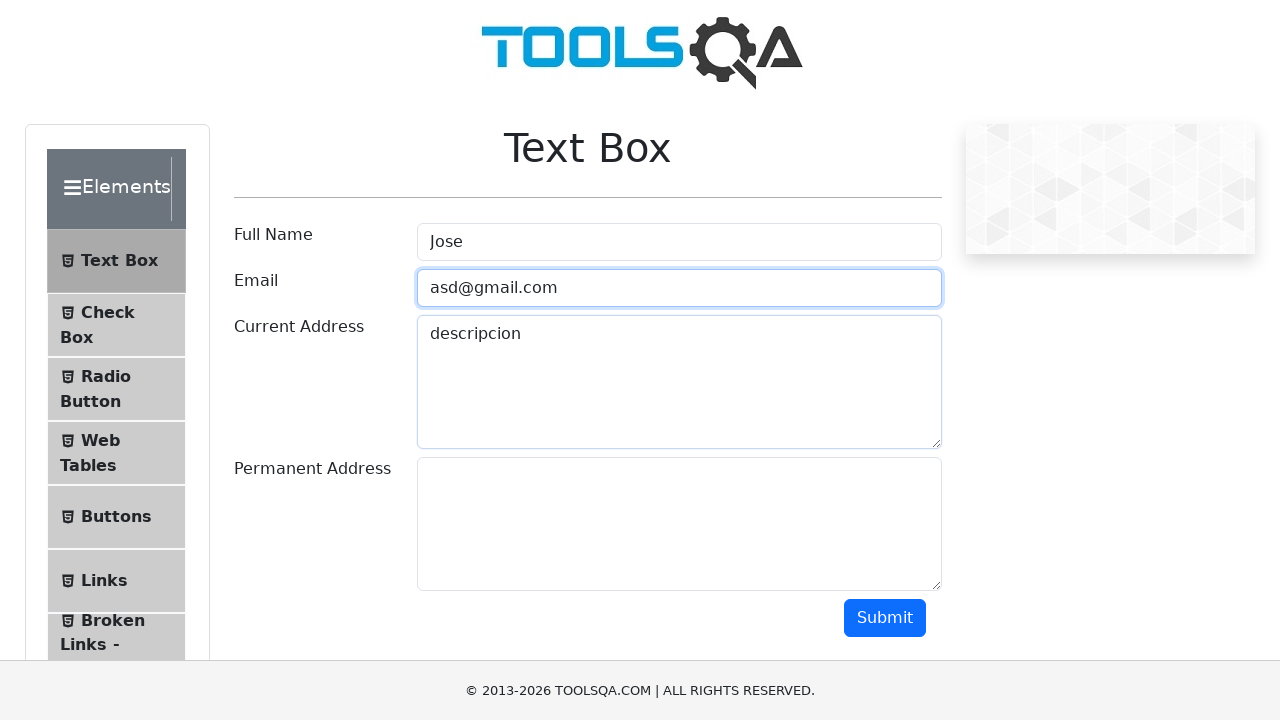

Filled permanent address field with 'direccion 2' on #permanentAddress
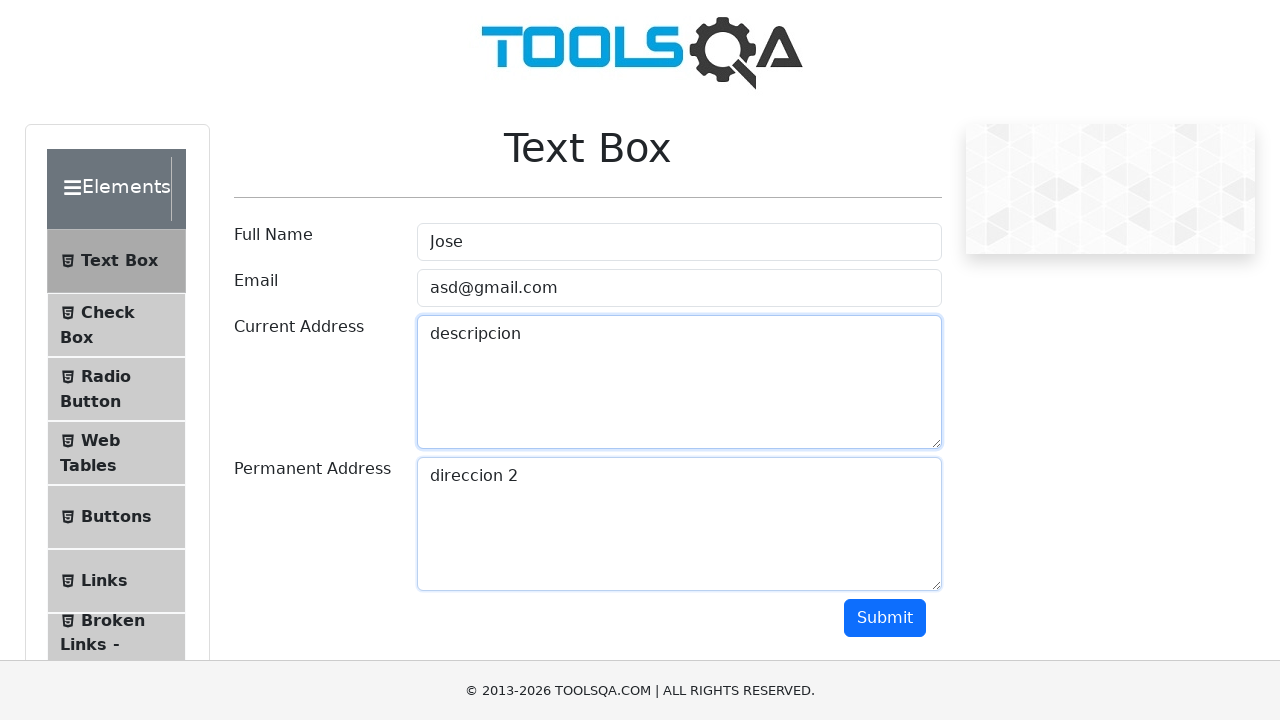

Scrolled down to view submit button
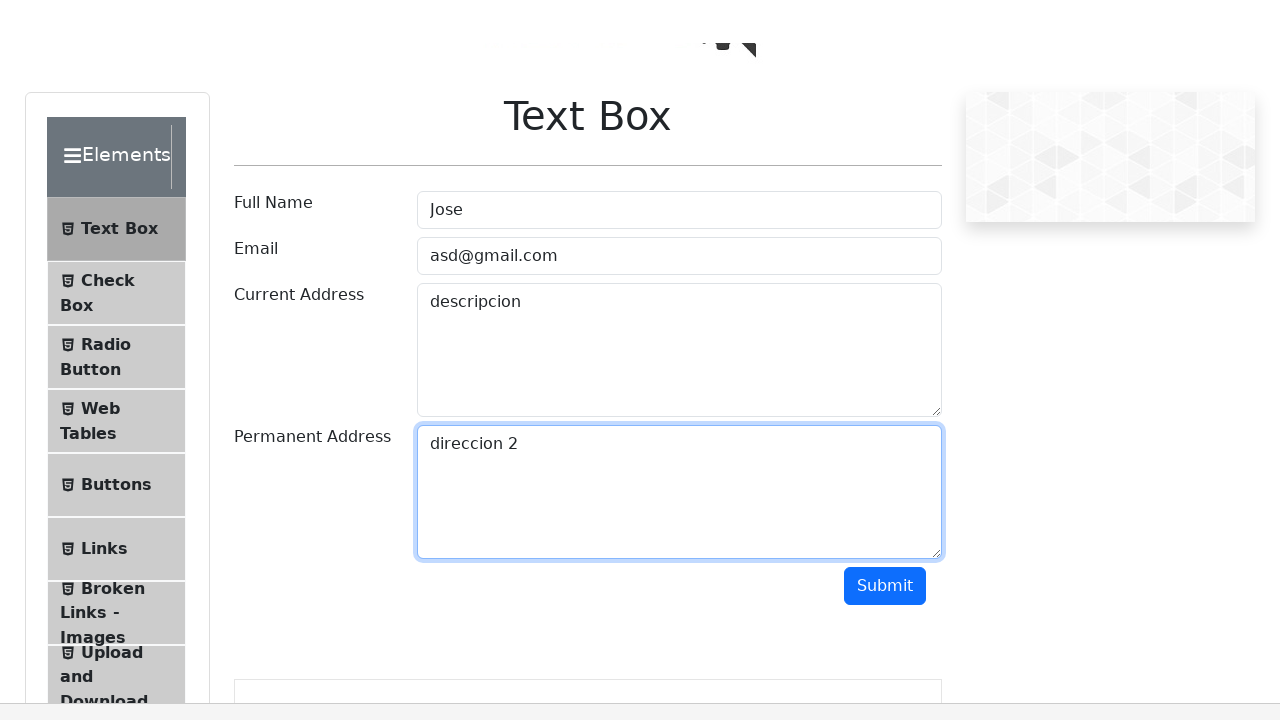

Clicked submit button to submit form at (885, 118) on #submit
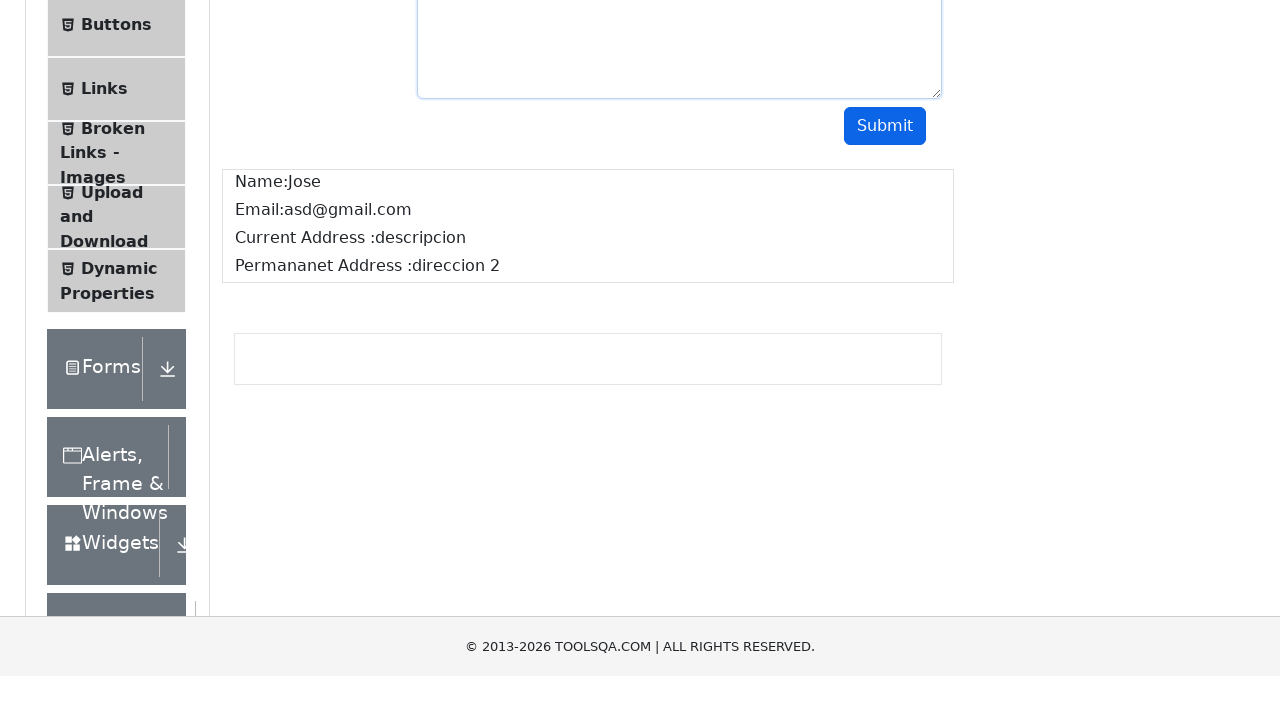

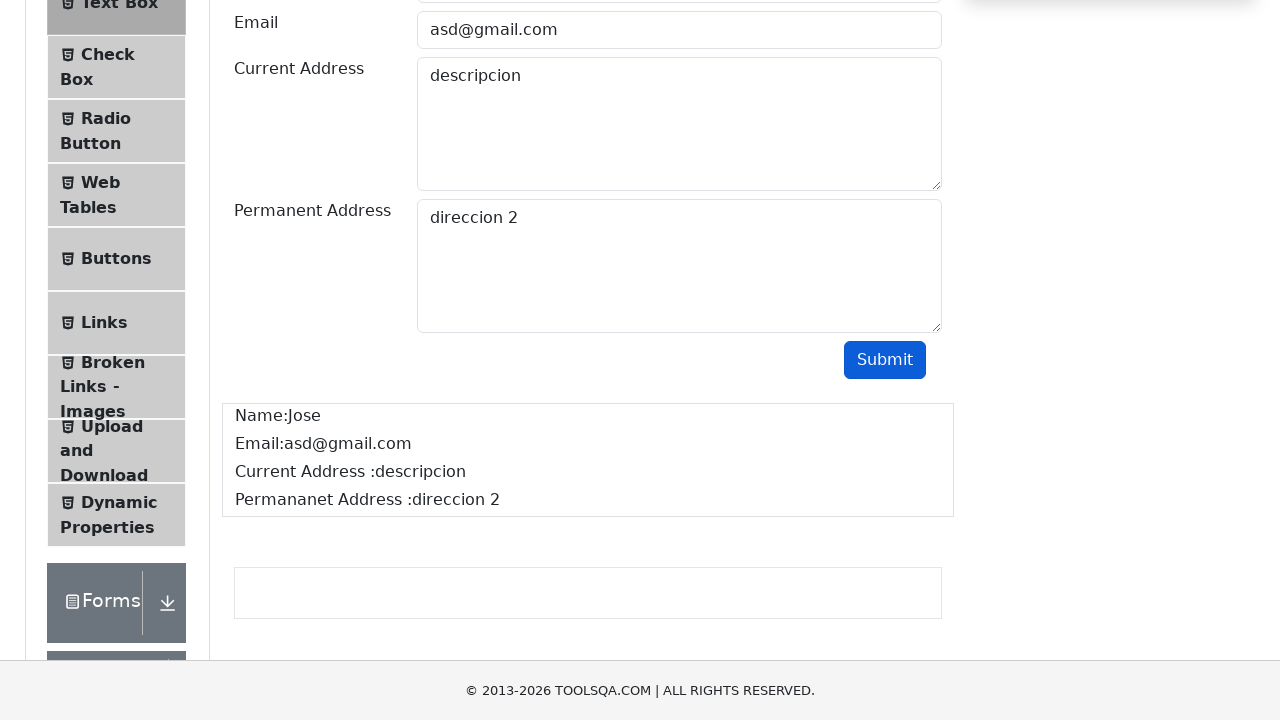